Tests handling different alert types using page.on event listener, accepting confirm dialogs and dismissing others

Starting URL: https://leafground.com/alert.xhtml

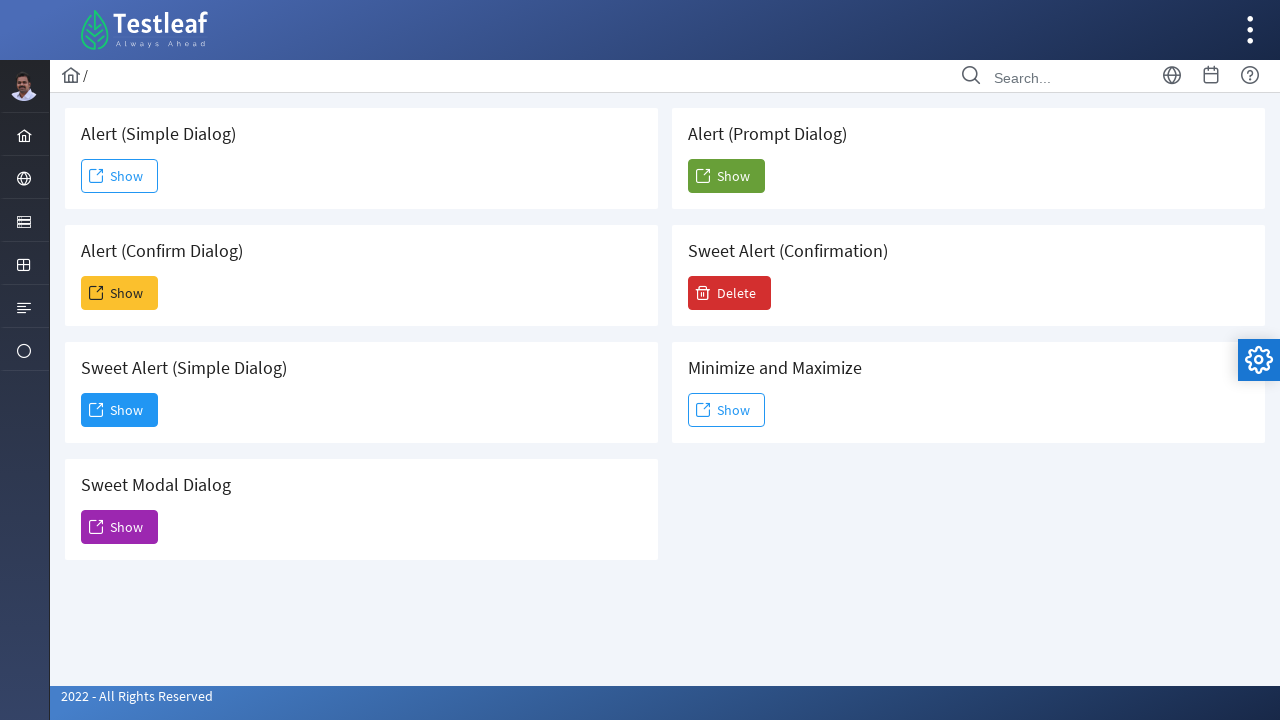

Set up dialog event listener to handle alerts - accept confirm dialogs and dismiss others
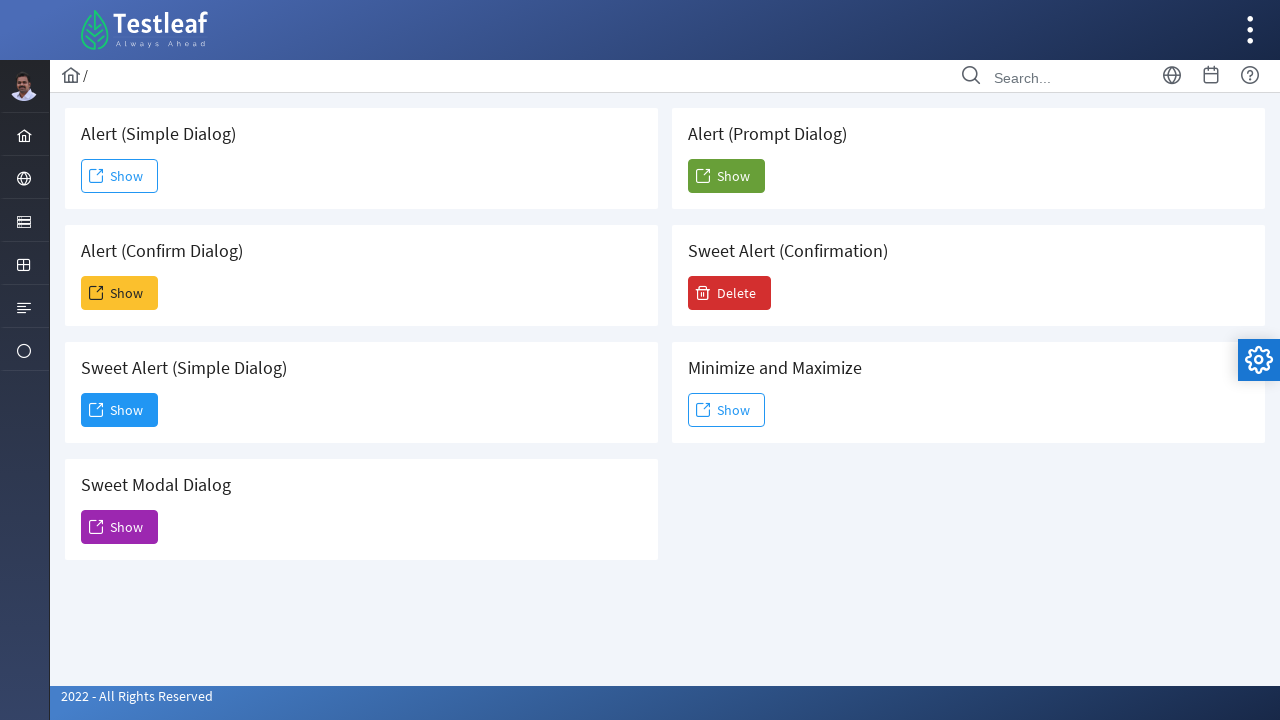

Clicked first Show button to trigger simple alert at (120, 176) on xpath=//span[text()='Show'] >> nth=0
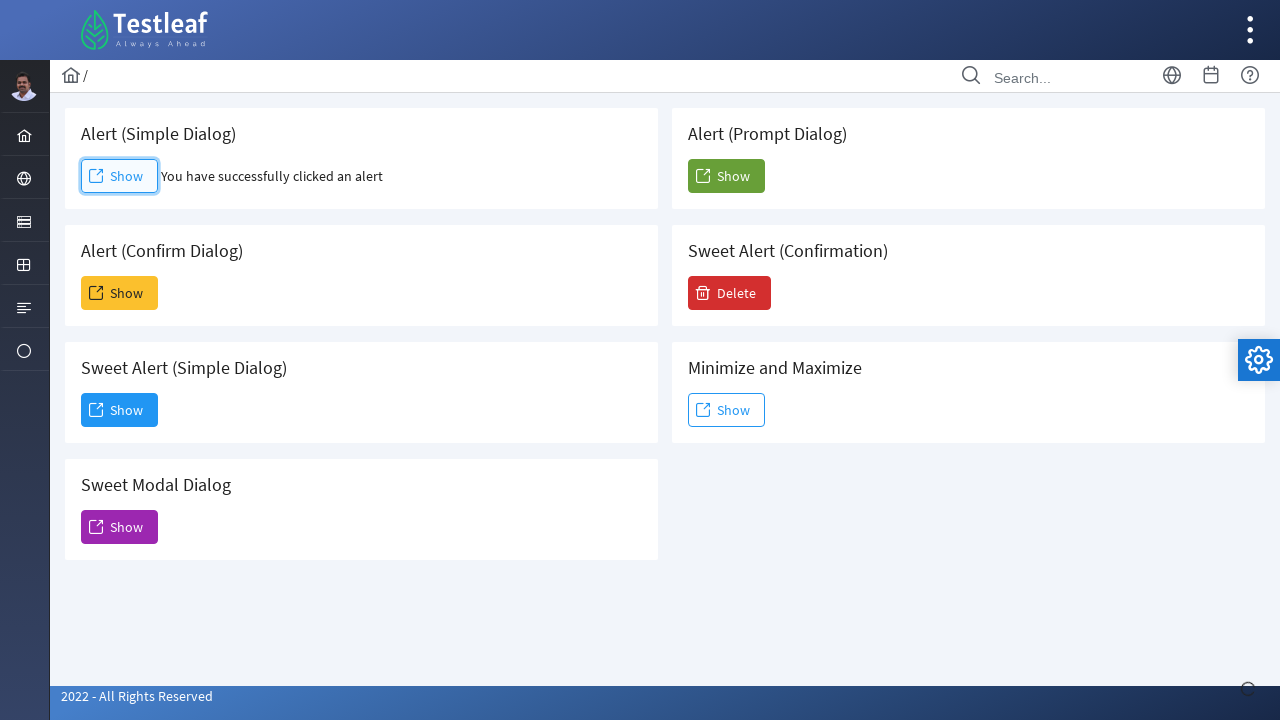

Clicked second Show button to trigger confirmation dialog at (120, 293) on xpath=//span[text()='Show'] >> nth=1
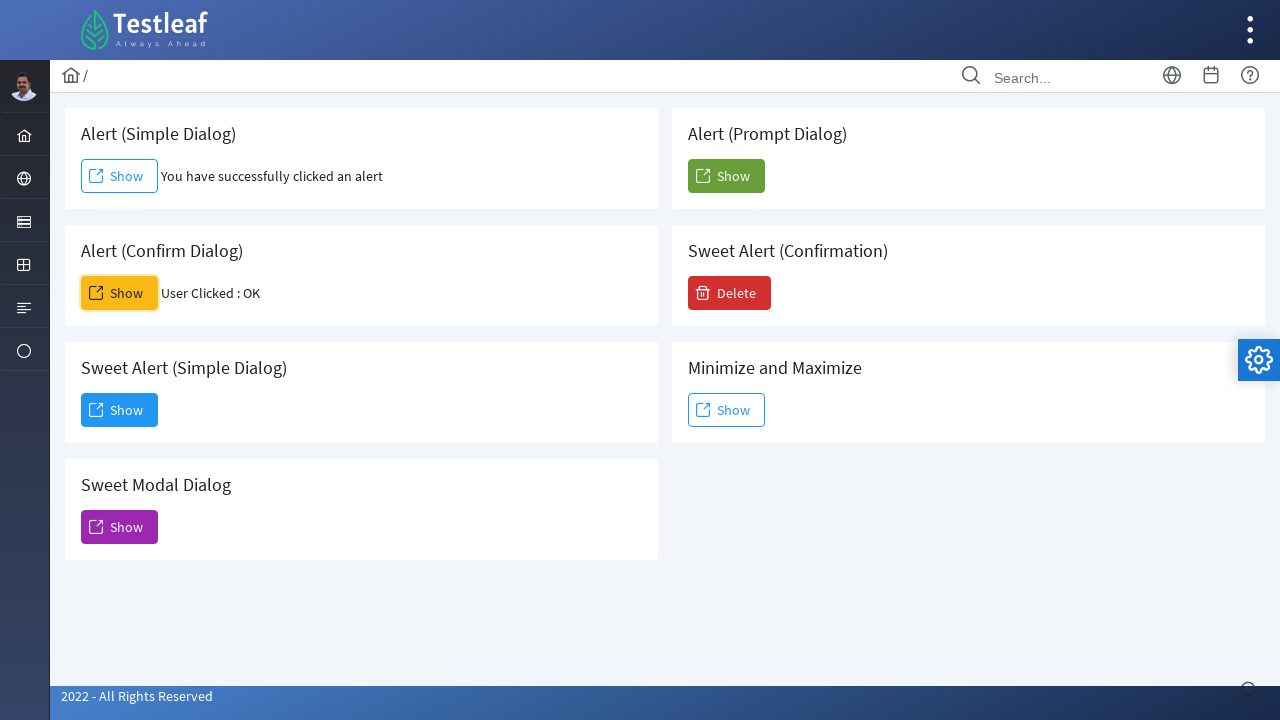

Waited for 5 seconds to allow dialogs to process
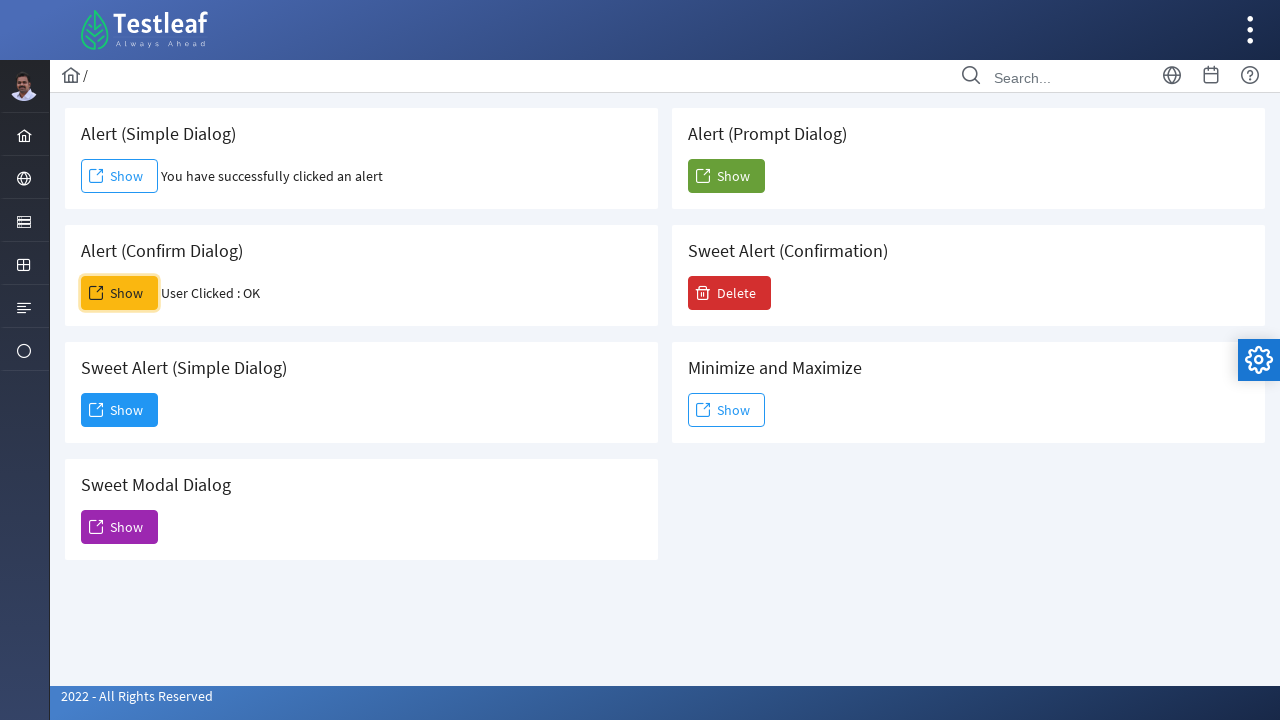

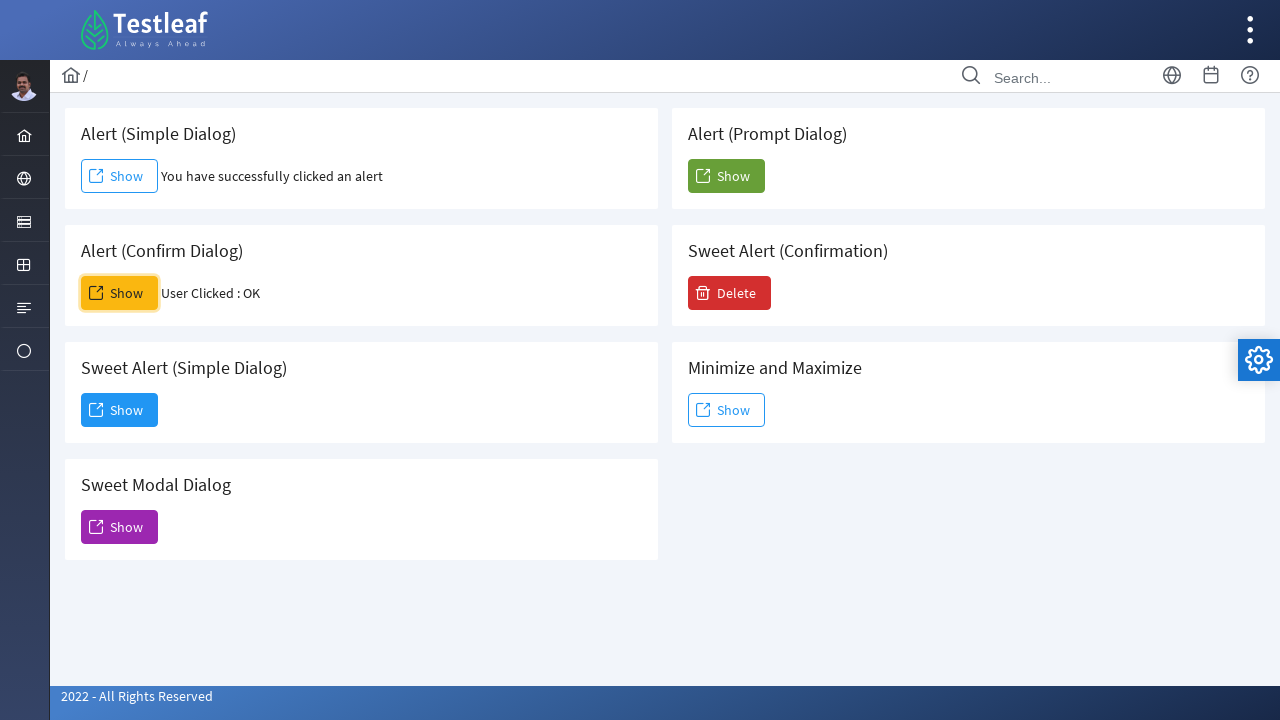